Tests clicking a JavaScript confirm button and dismissing (Cancel) the confirm dialog, then verifies the result shows "You clicked: Cancel".

Starting URL: https://the-internet.herokuapp.com/javascript_alerts

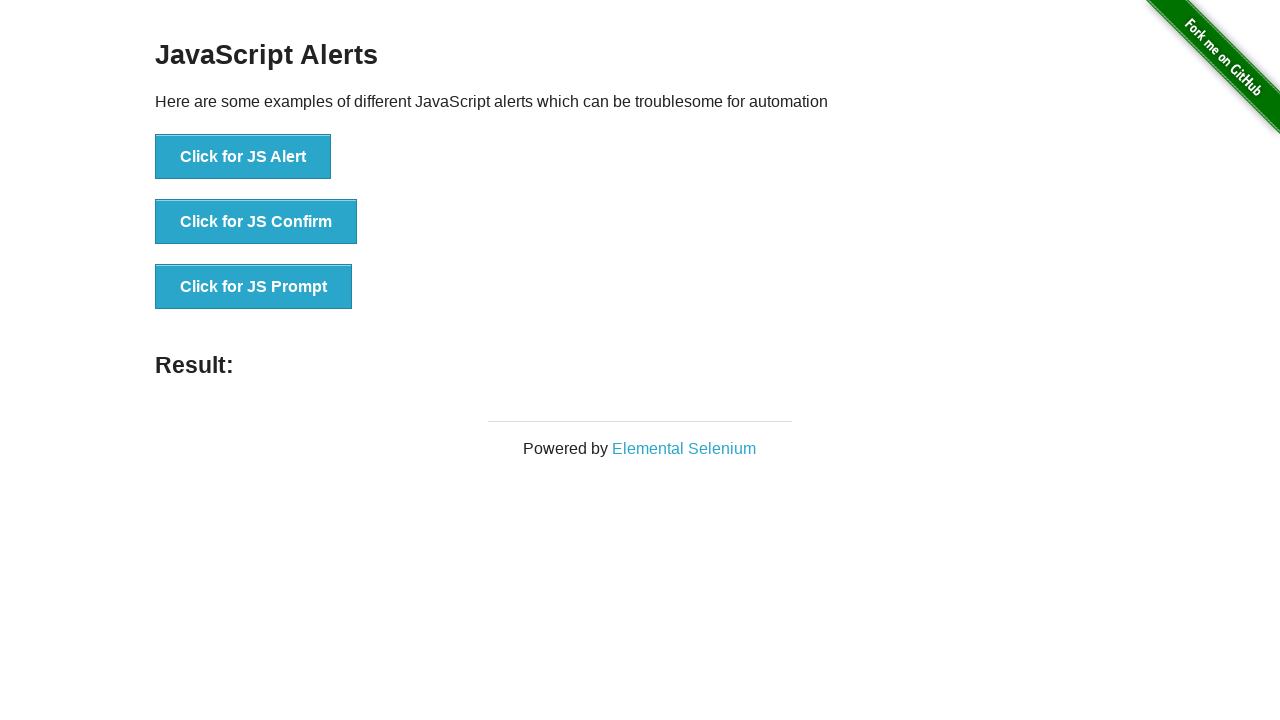

Set up dialog handler to dismiss confirm dialogs
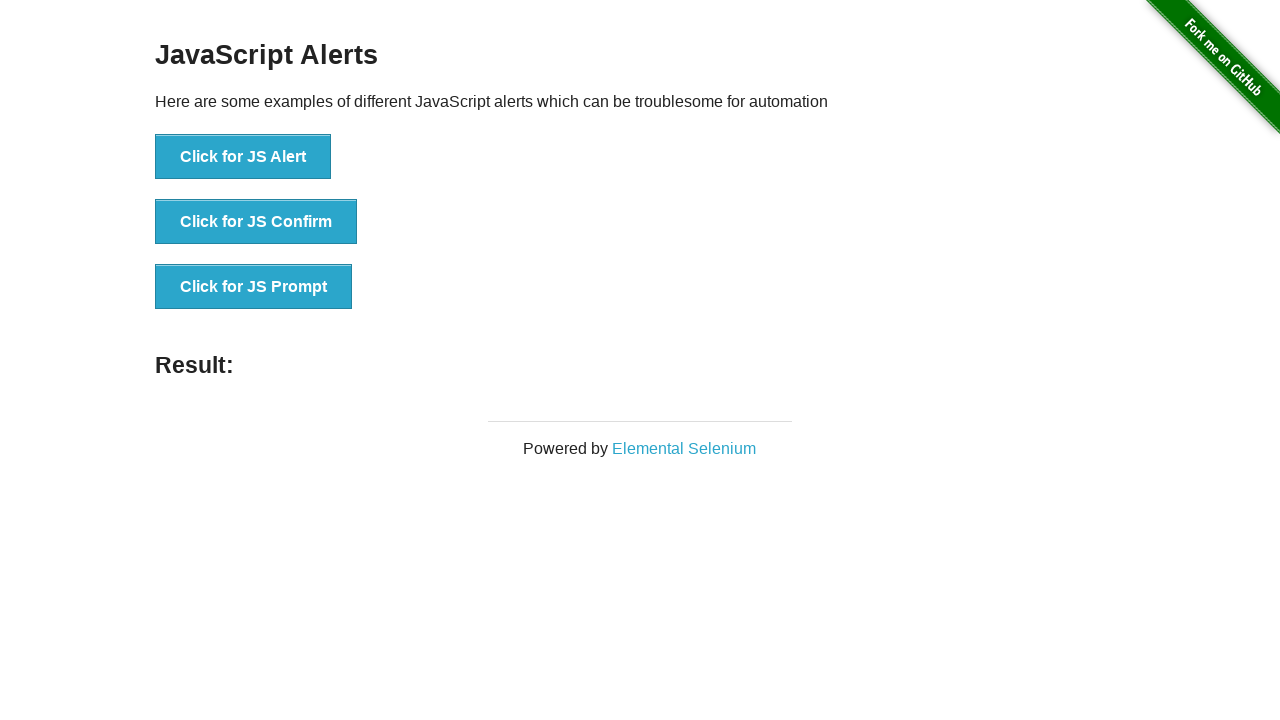

Clicked the JS Confirm button at (256, 222) on xpath=//button[text()='Click for JS Confirm']
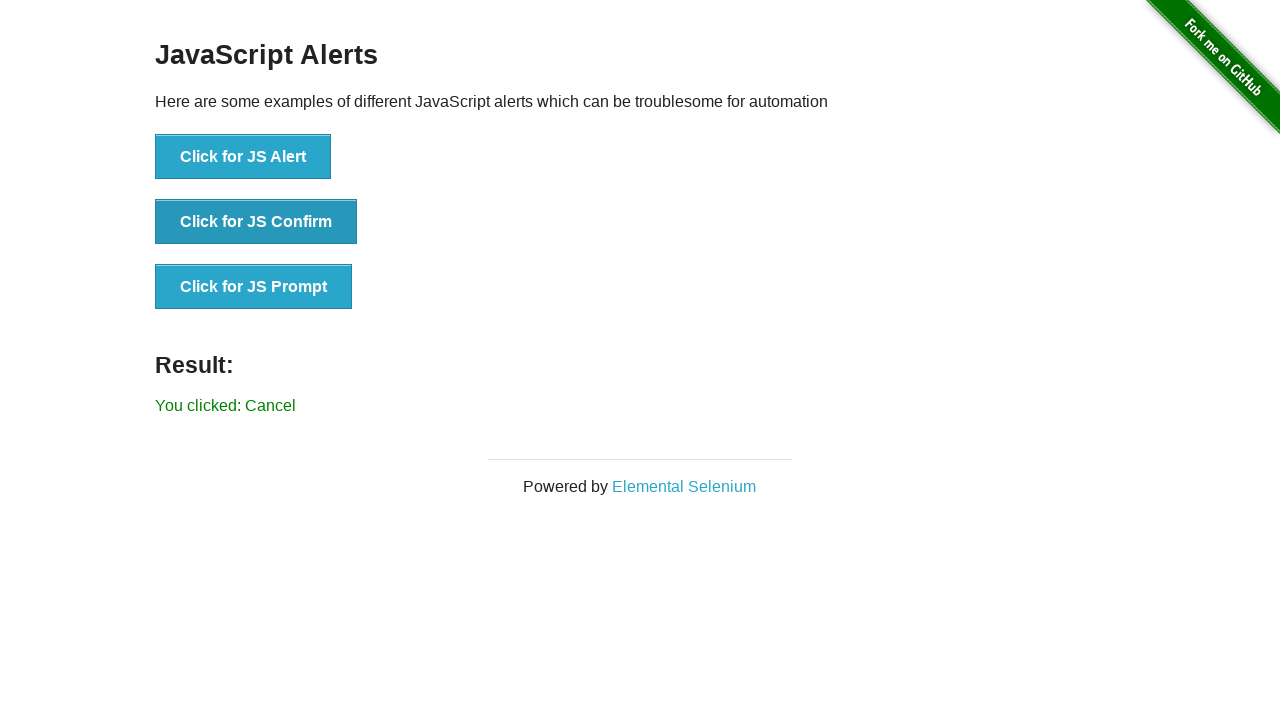

Result element loaded after dismissing confirm dialog
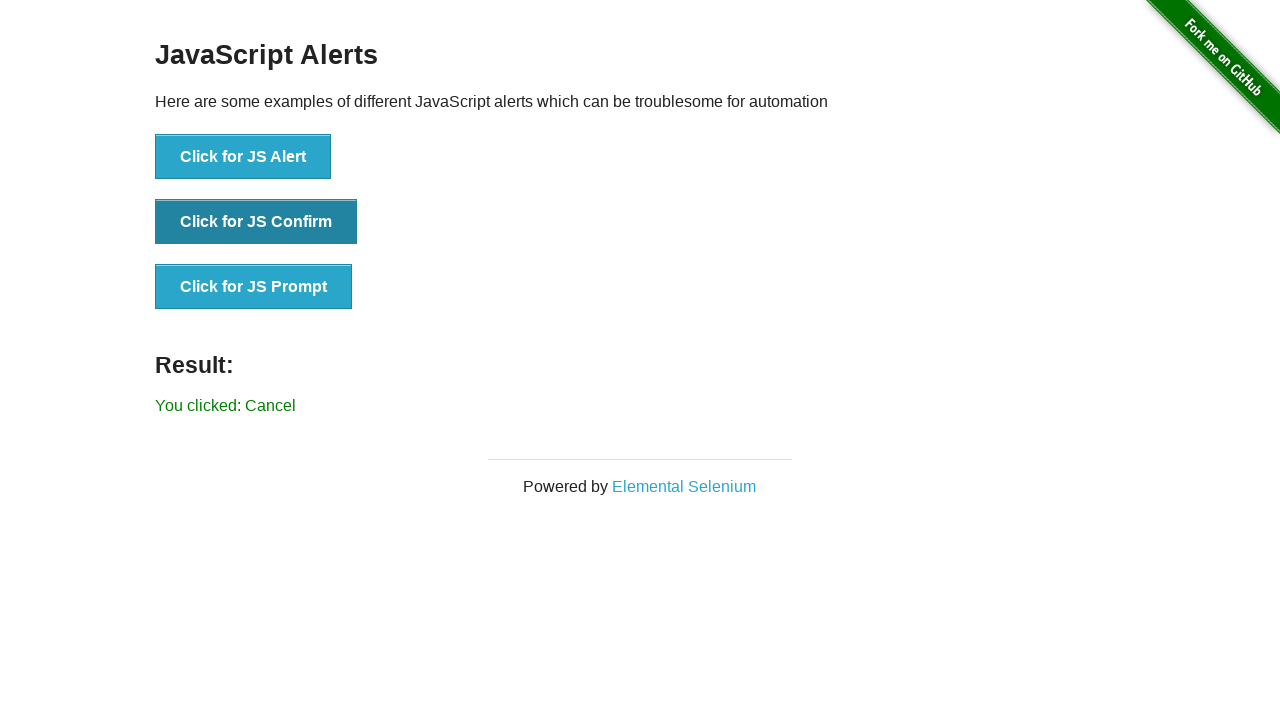

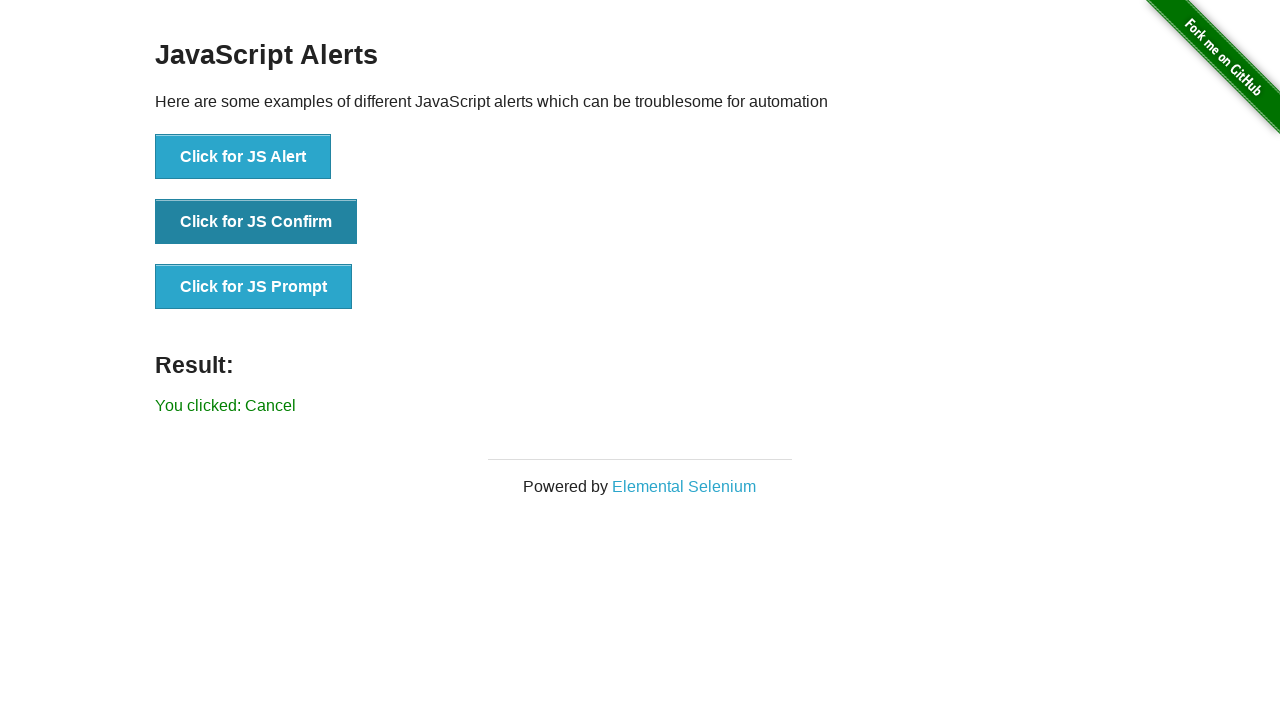